Tests the jQuery UI resizable widget by dragging the resize handle to expand the element by 400 pixels in both width and height.

Starting URL: https://jqueryui.com/resources/demos/resizable/default.html

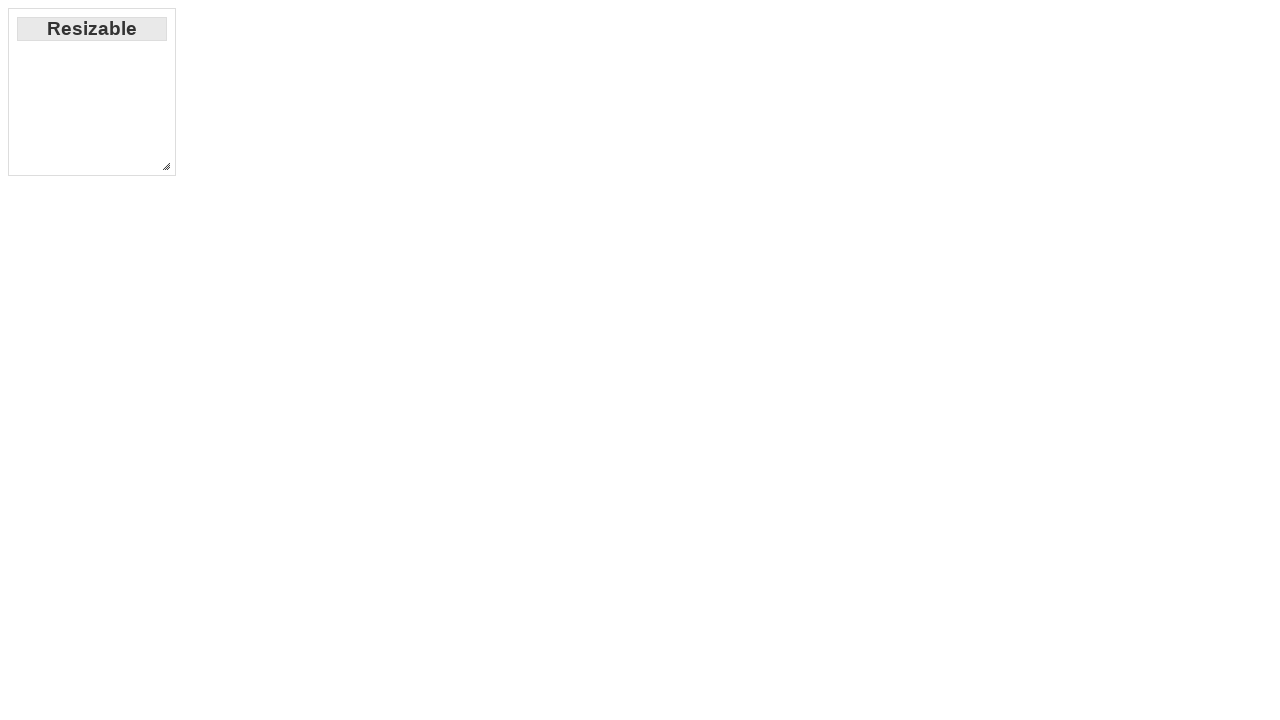

Located the resize handle (southeast corner)
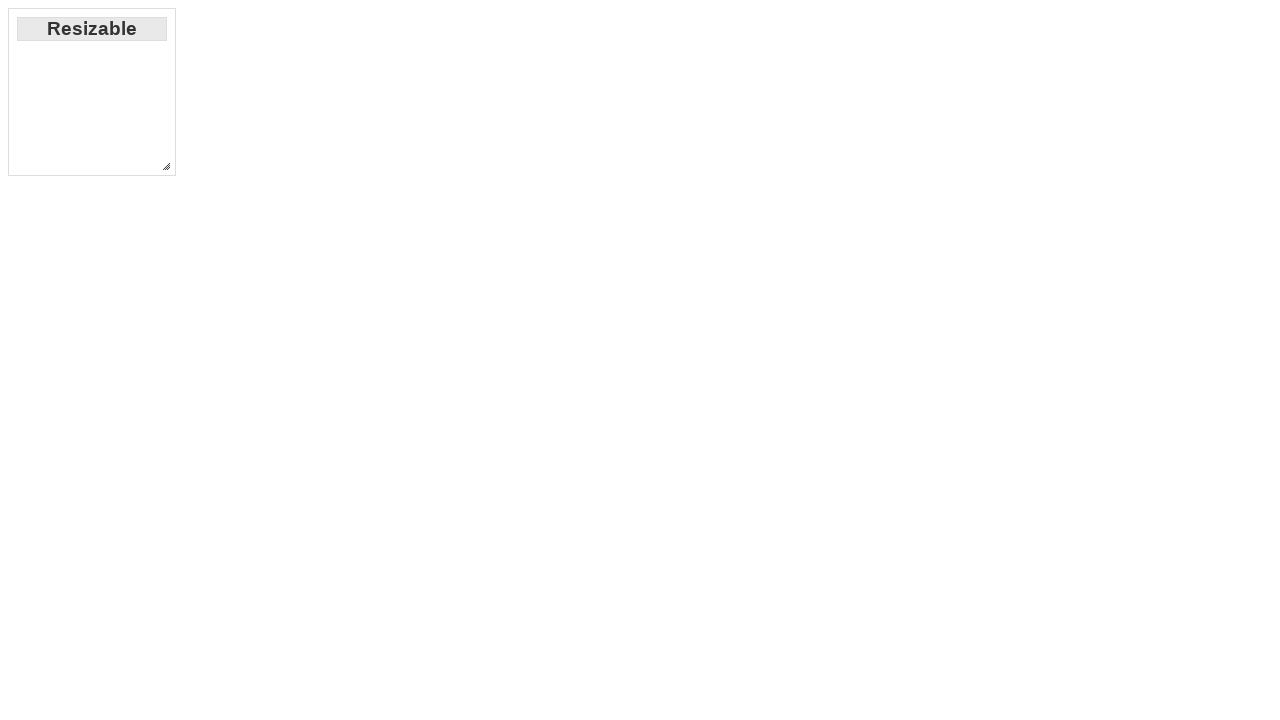

Resize handle is visible
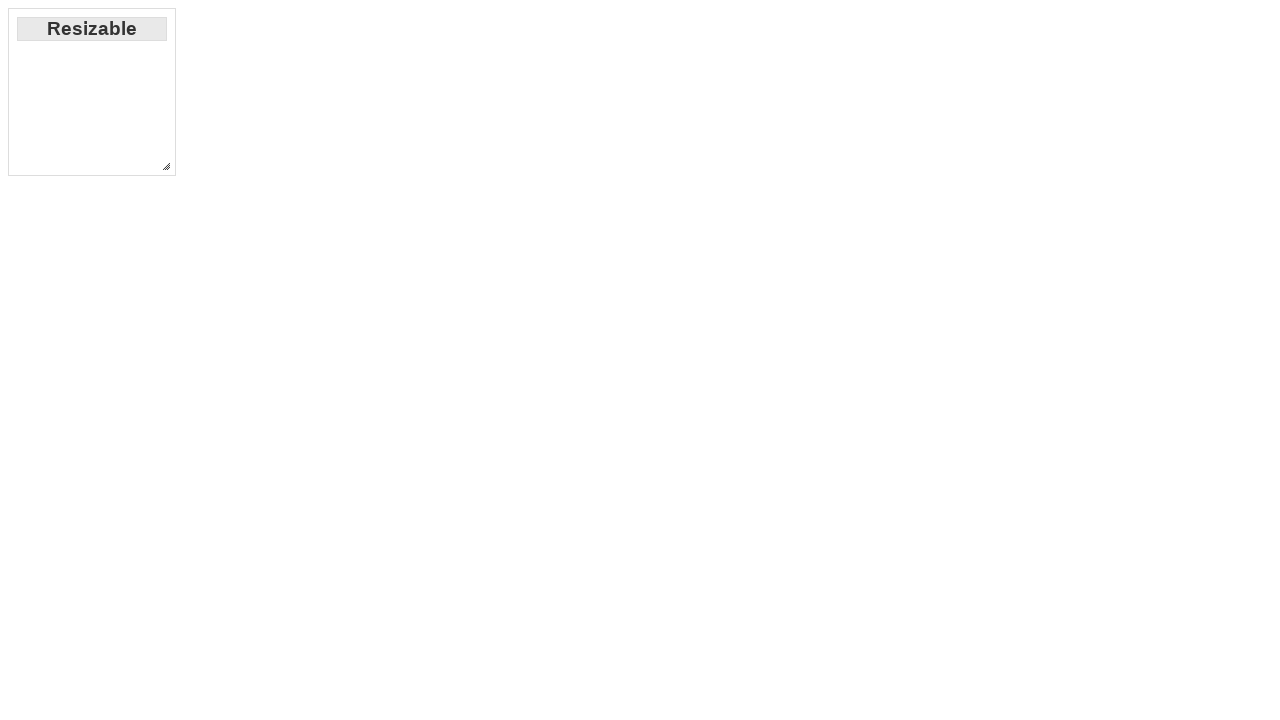

Retrieved bounding box of the resize handle
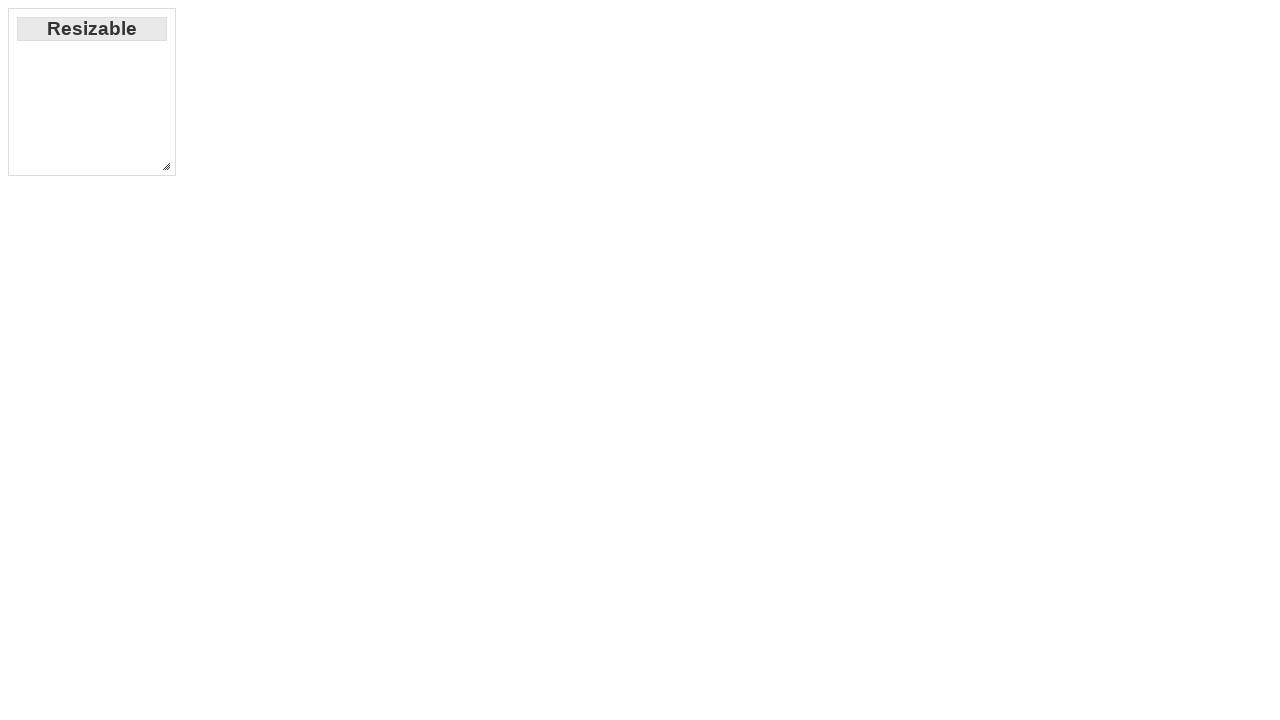

Moved mouse to the center of the resize handle at (166, 166)
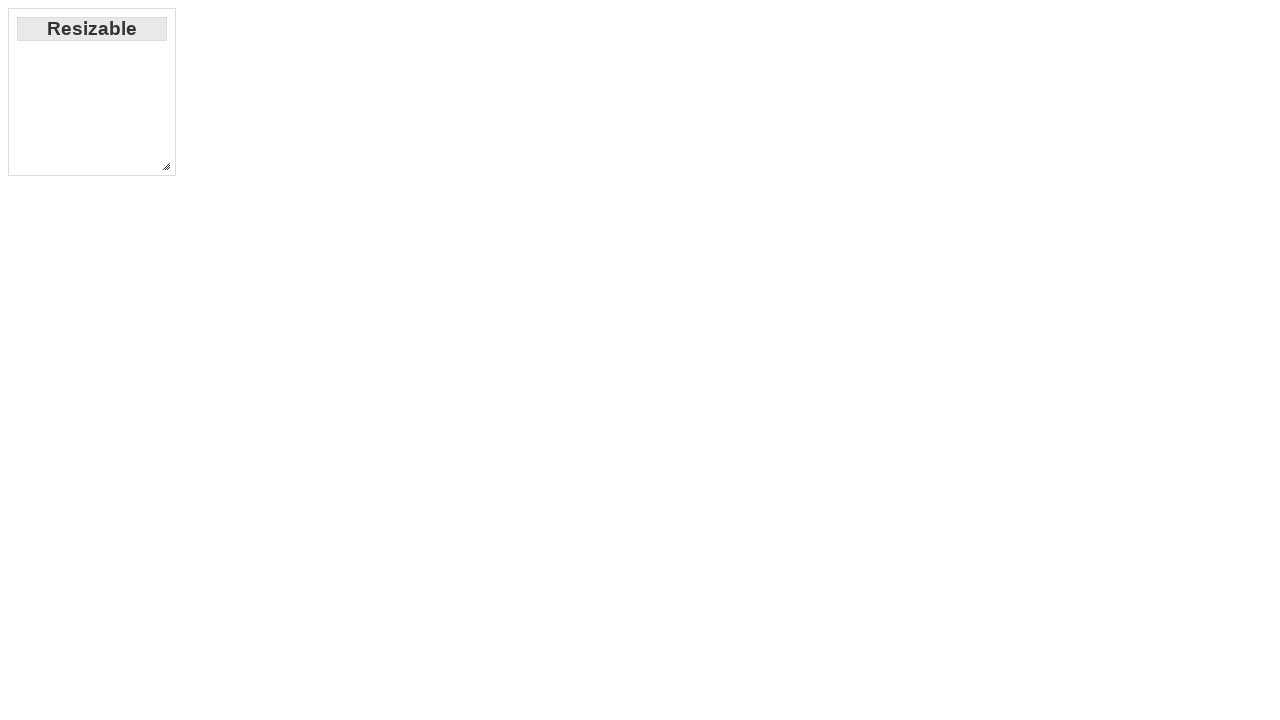

Pressed down the mouse button at (166, 166)
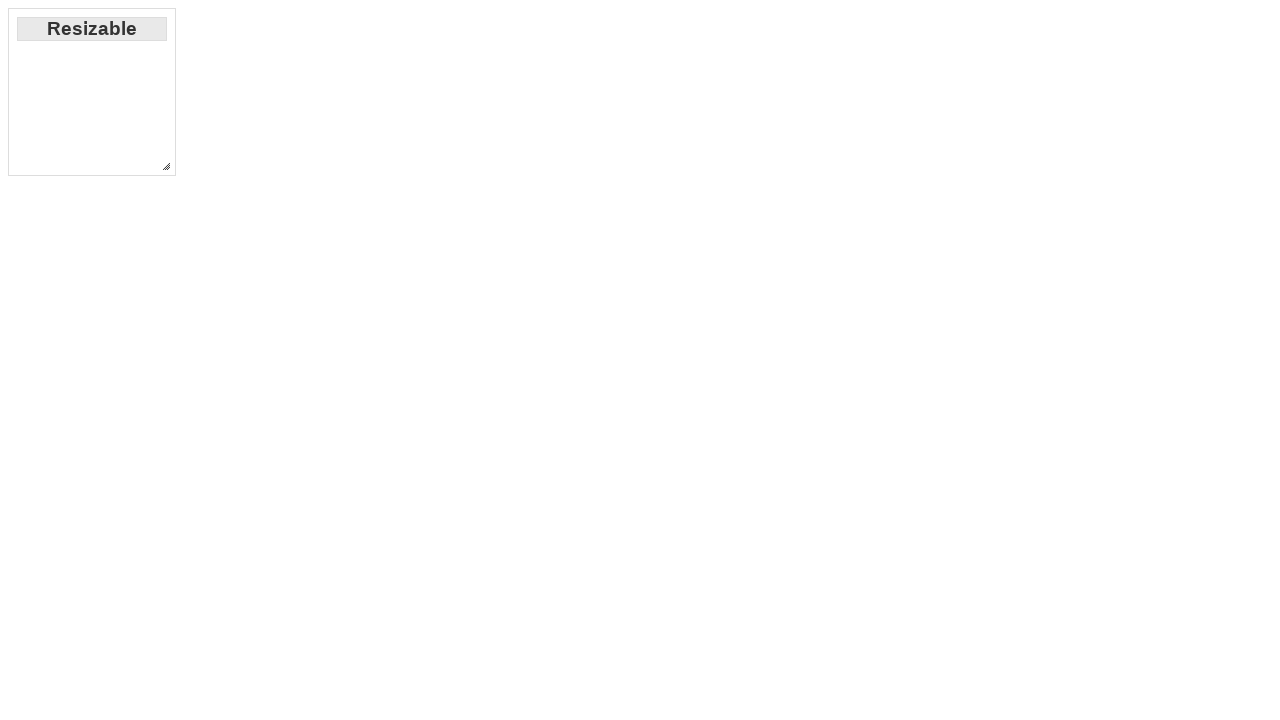

Dragged the resize handle 400 pixels right and 400 pixels down at (566, 566)
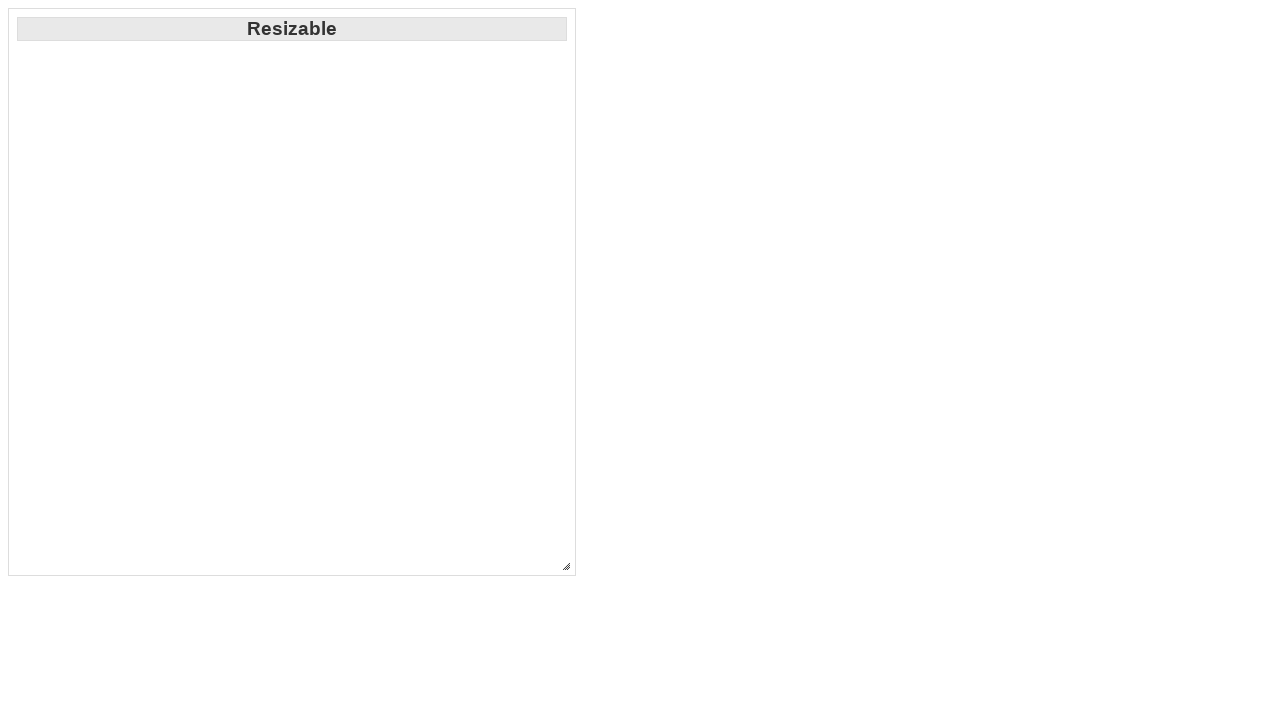

Released the mouse button, completing the resize operation at (566, 566)
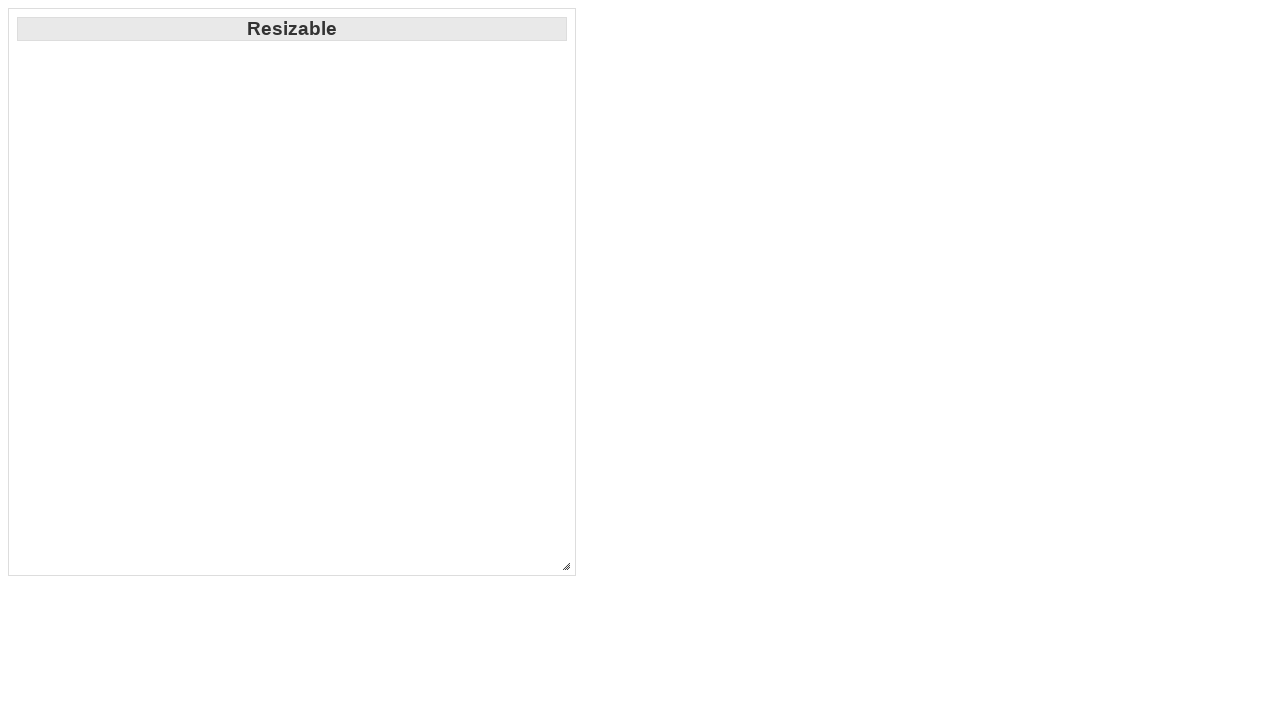

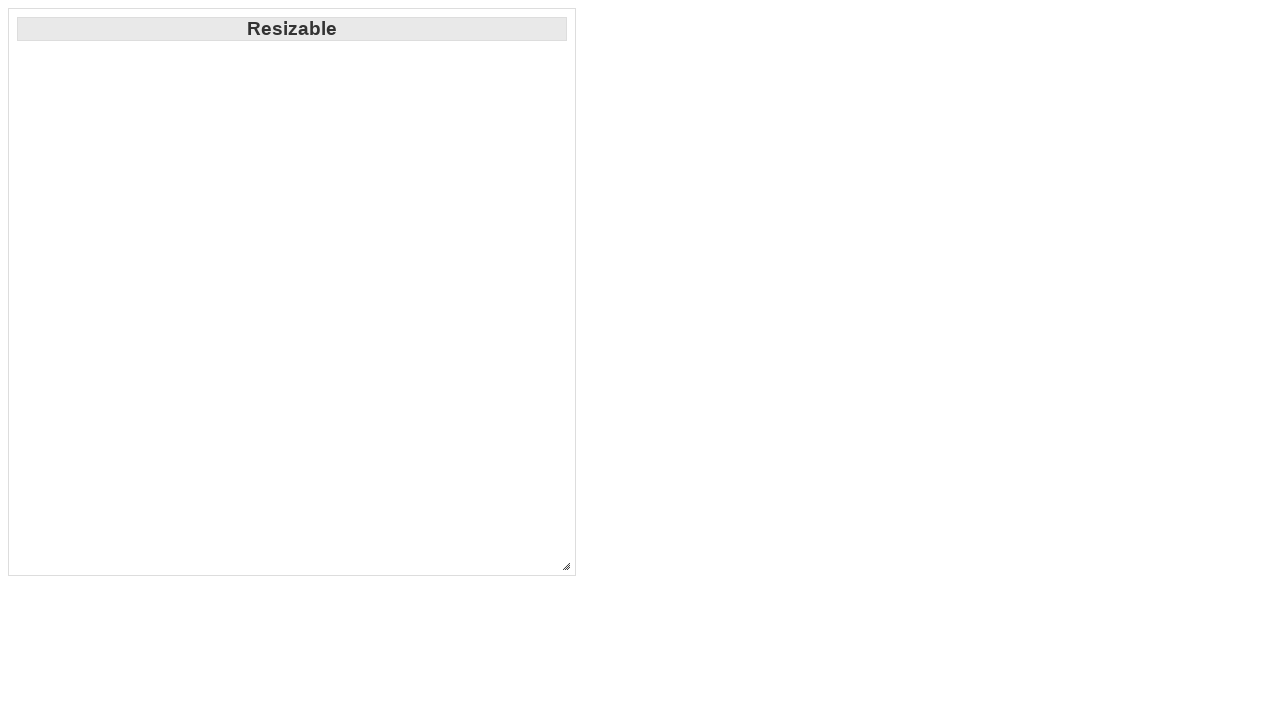